Tests that the delete button appears when editing a meal item

Starting URL: https://practice.expandtesting.com/tracalorie

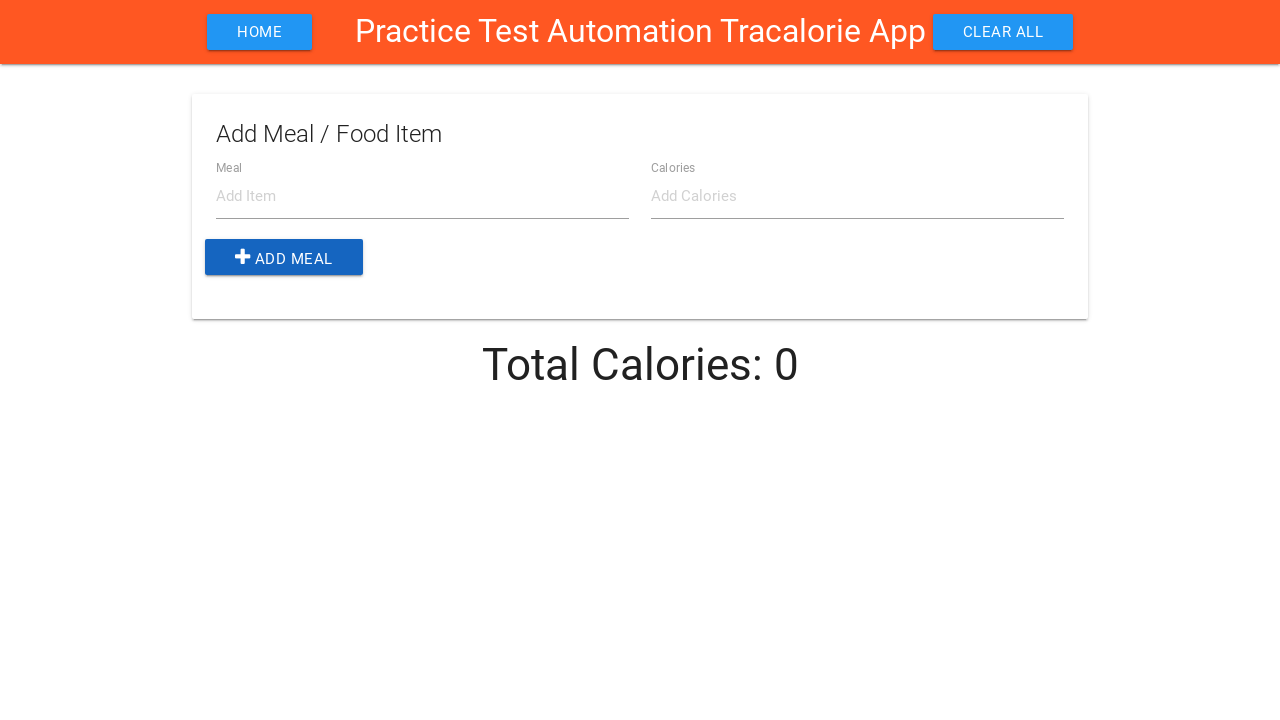

Filled meal name field with 'Fish' on #item-name
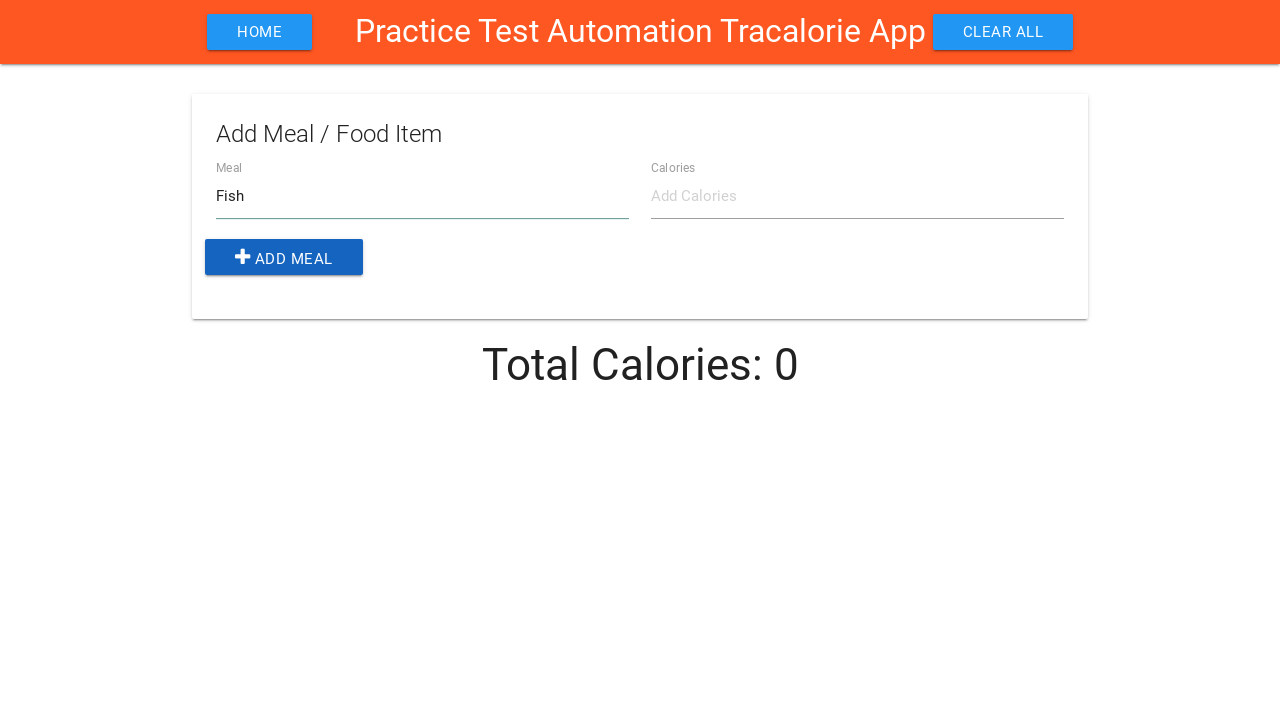

Filled calories field with '180' on #item-calories
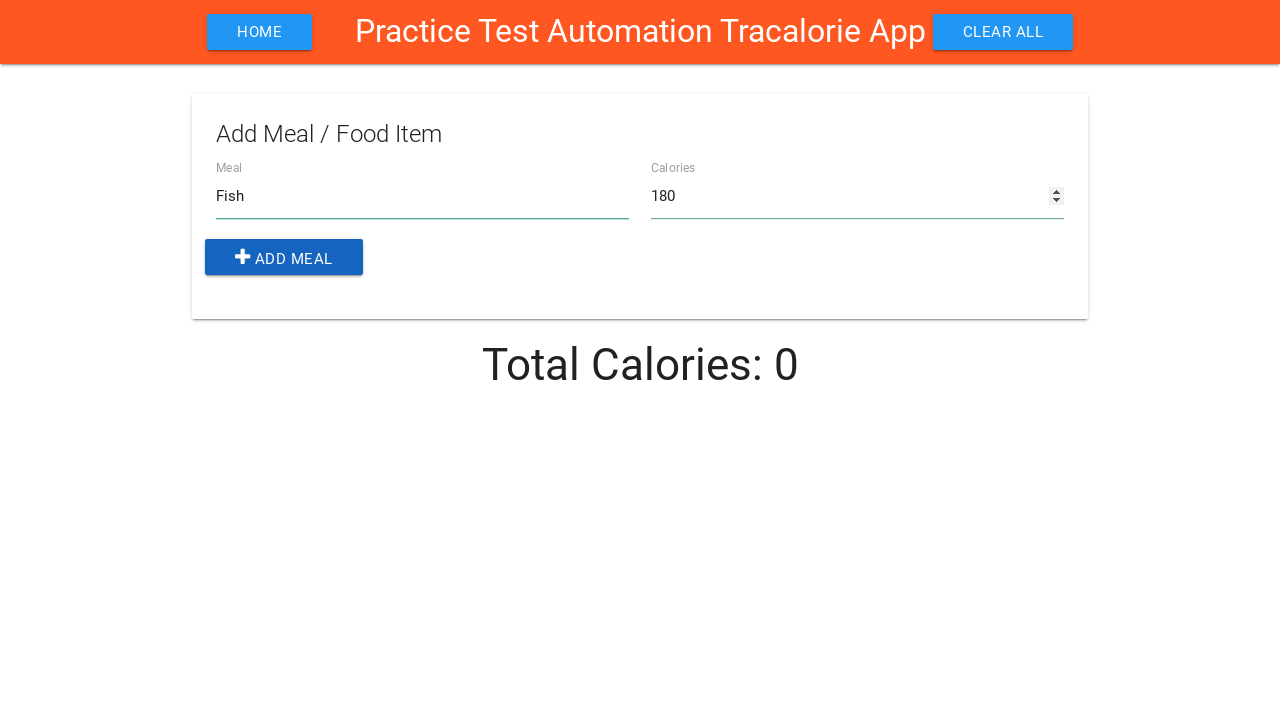

Clicked add button to create meal item at (284, 257) on .add-btn
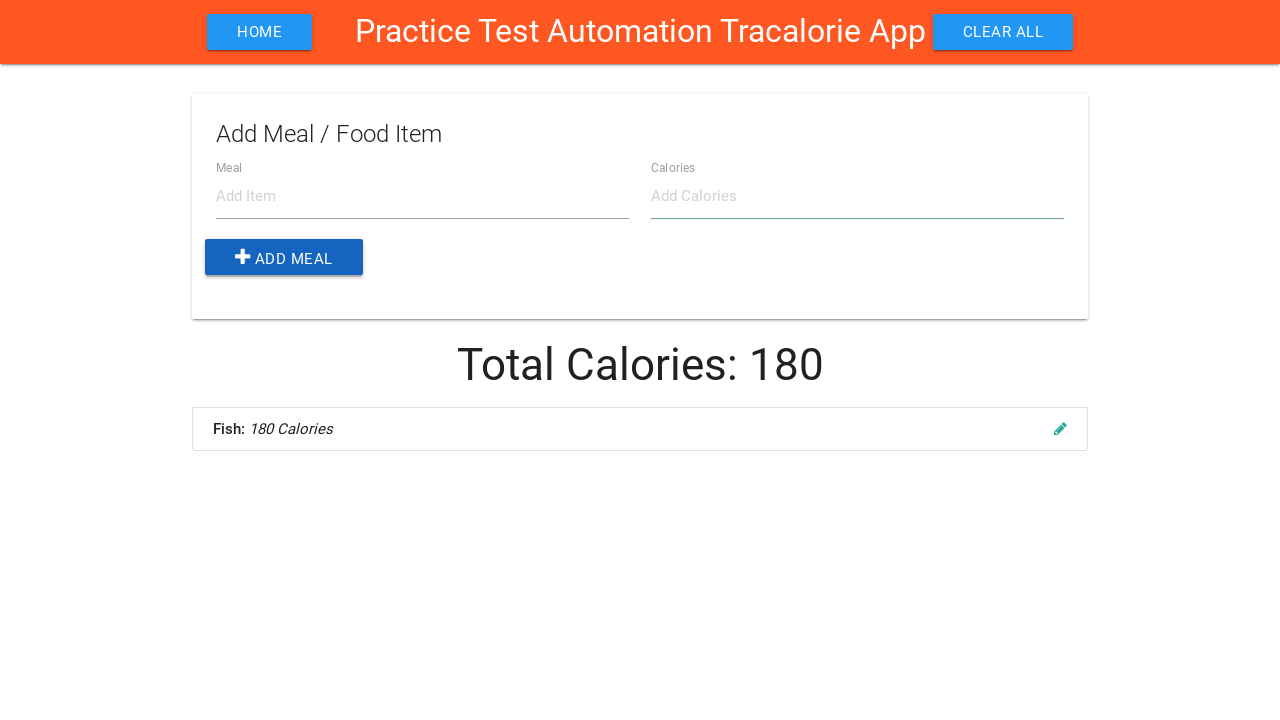

Waited 500ms for meal item to be added
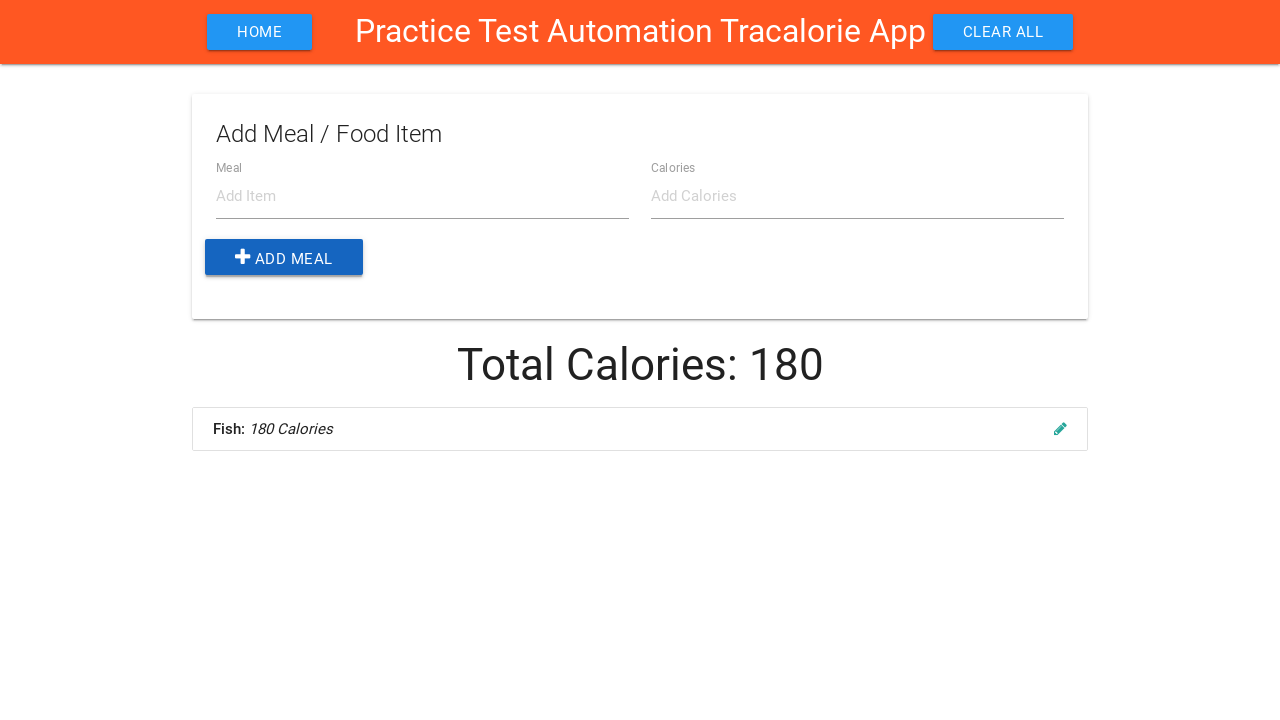

Clicked edit button on the meal item at (1060, 428) on li.collection-item .edit-item
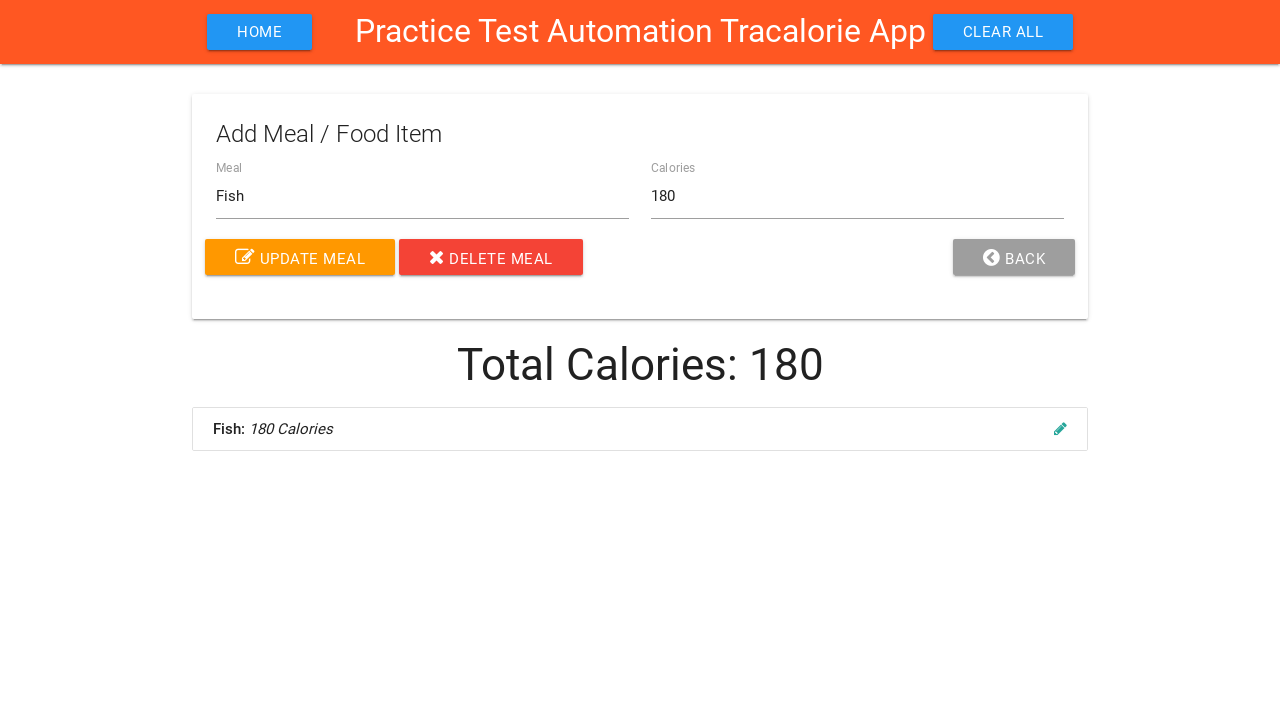

Delete button appeared when editing meal item
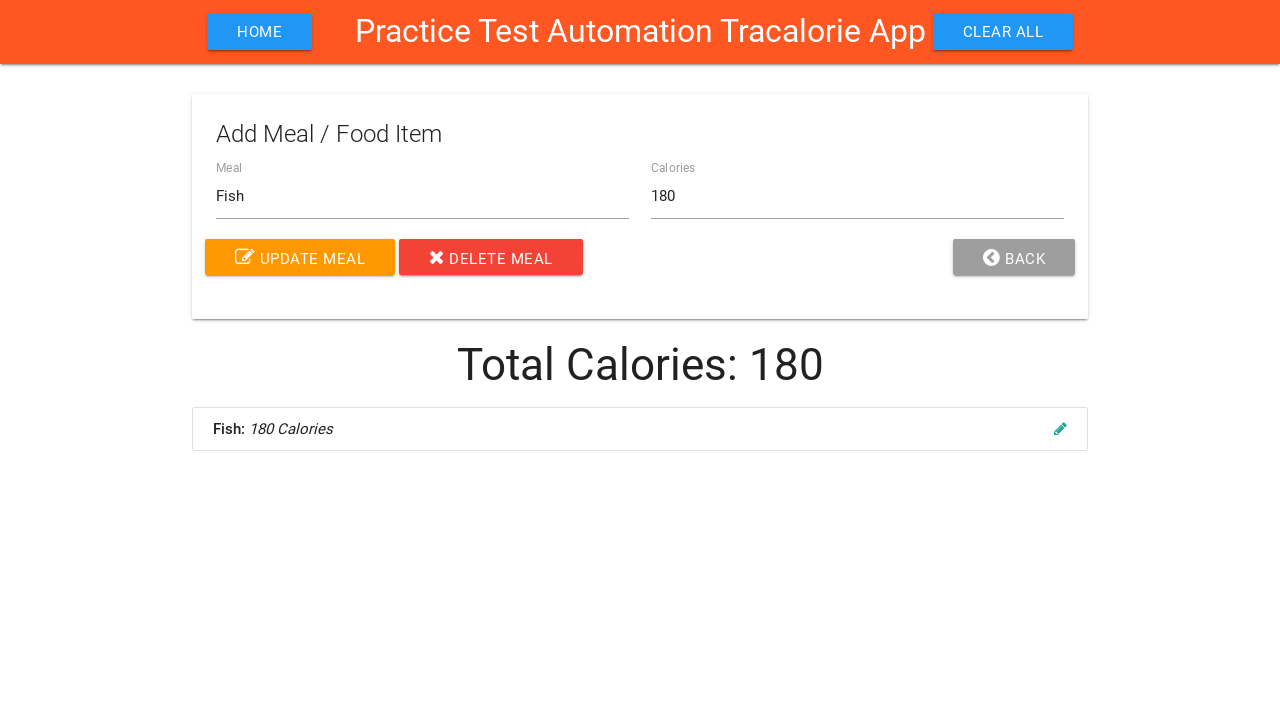

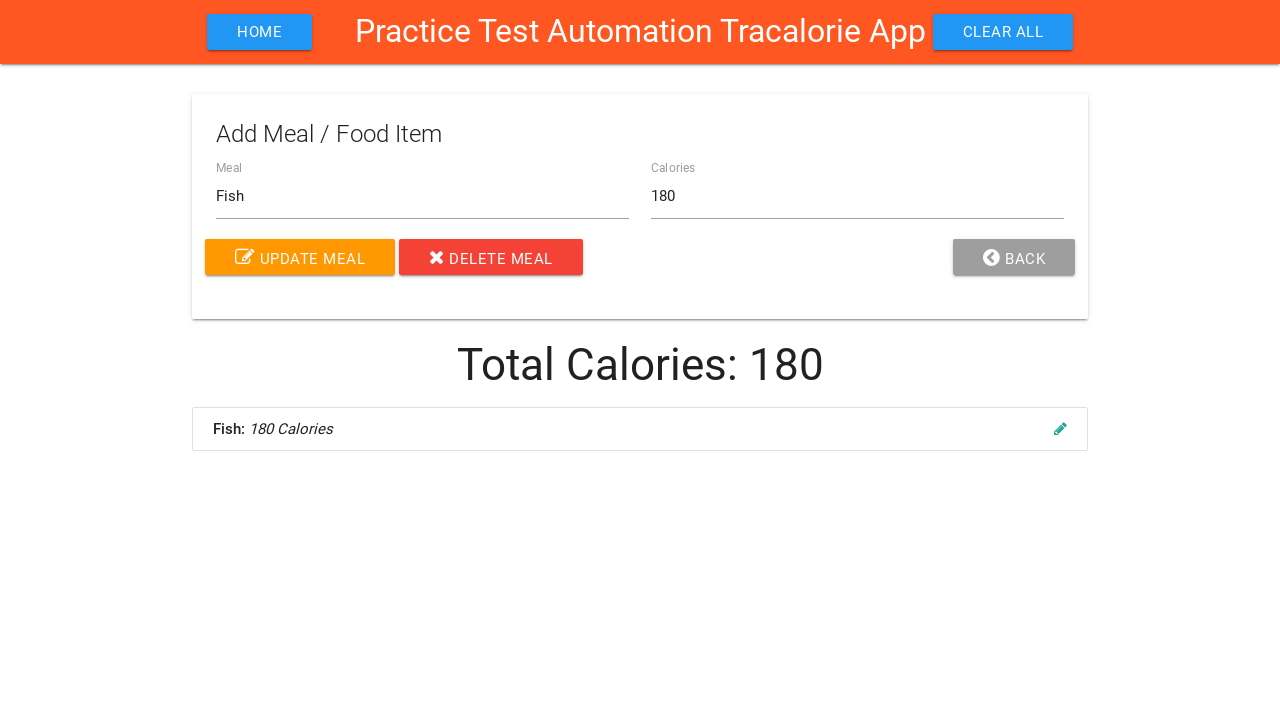